Navigates to GitHub's homepage and verifies the page loads by checking the page title

Starting URL: https://github.com

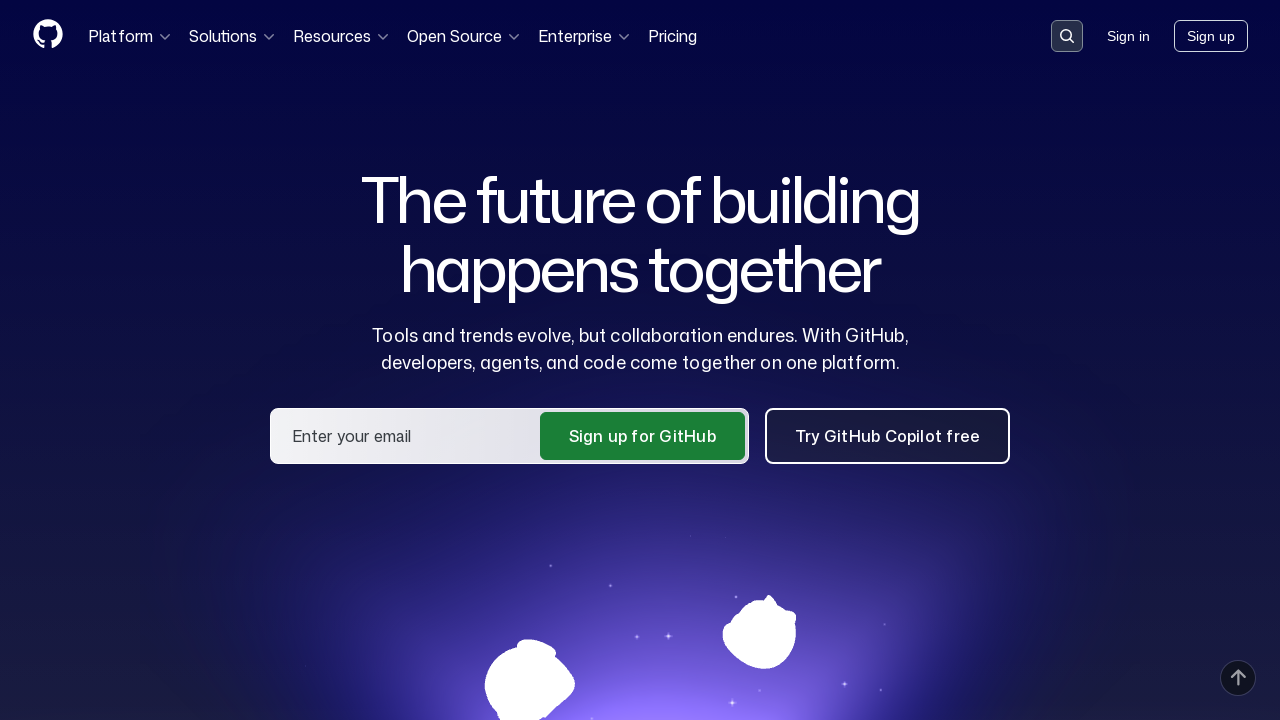

Navigated to GitHub homepage
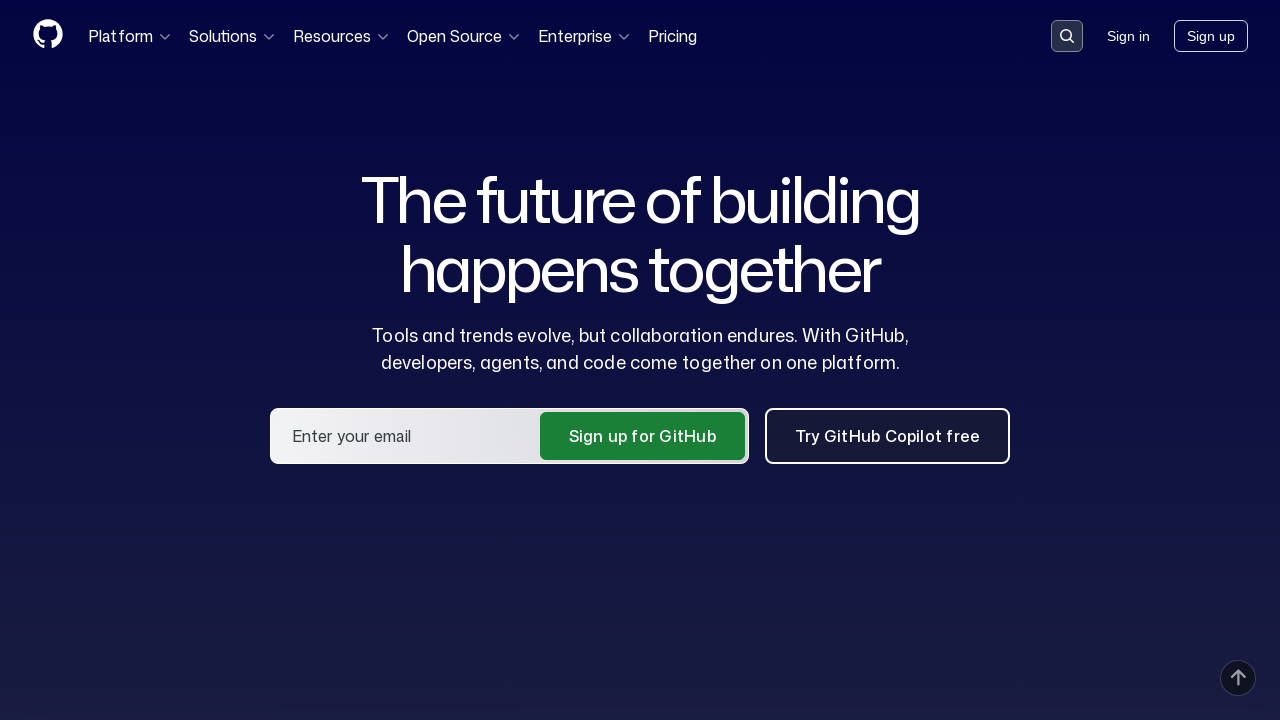

Page DOM content loaded
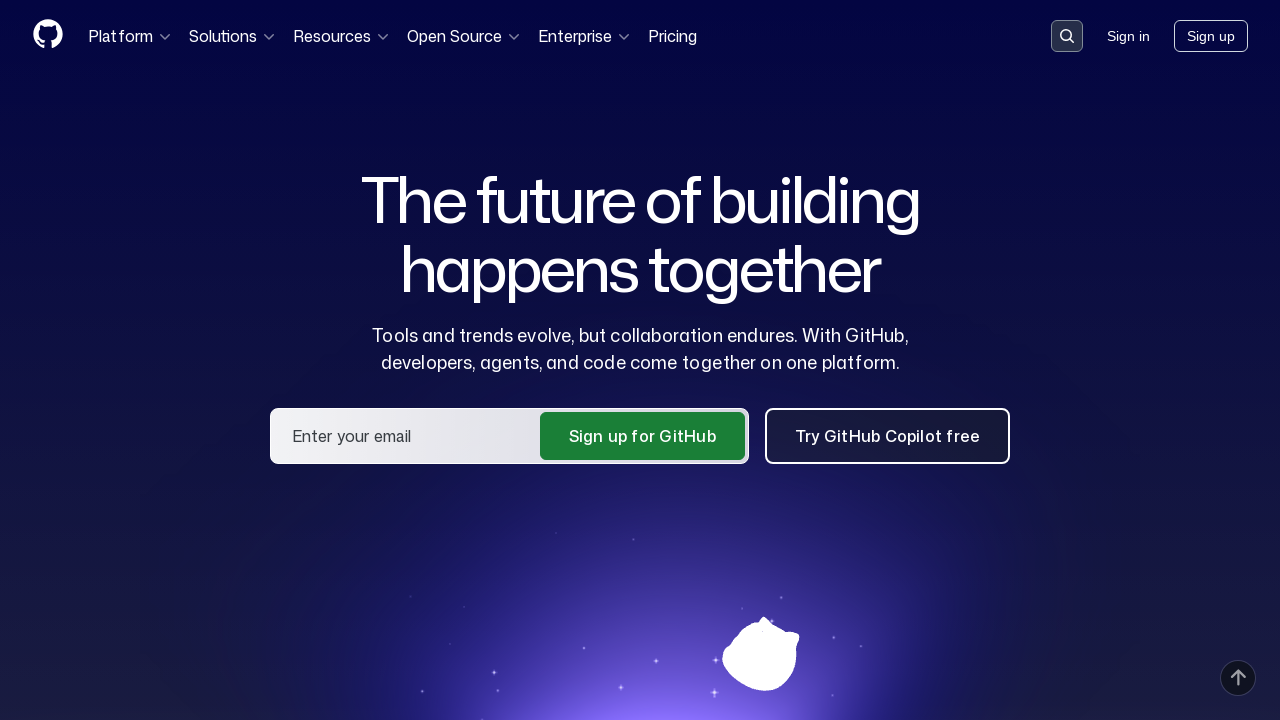

Retrieved page title: 'GitHub · Change is constant. GitHub keeps you ahead. · GitHub'
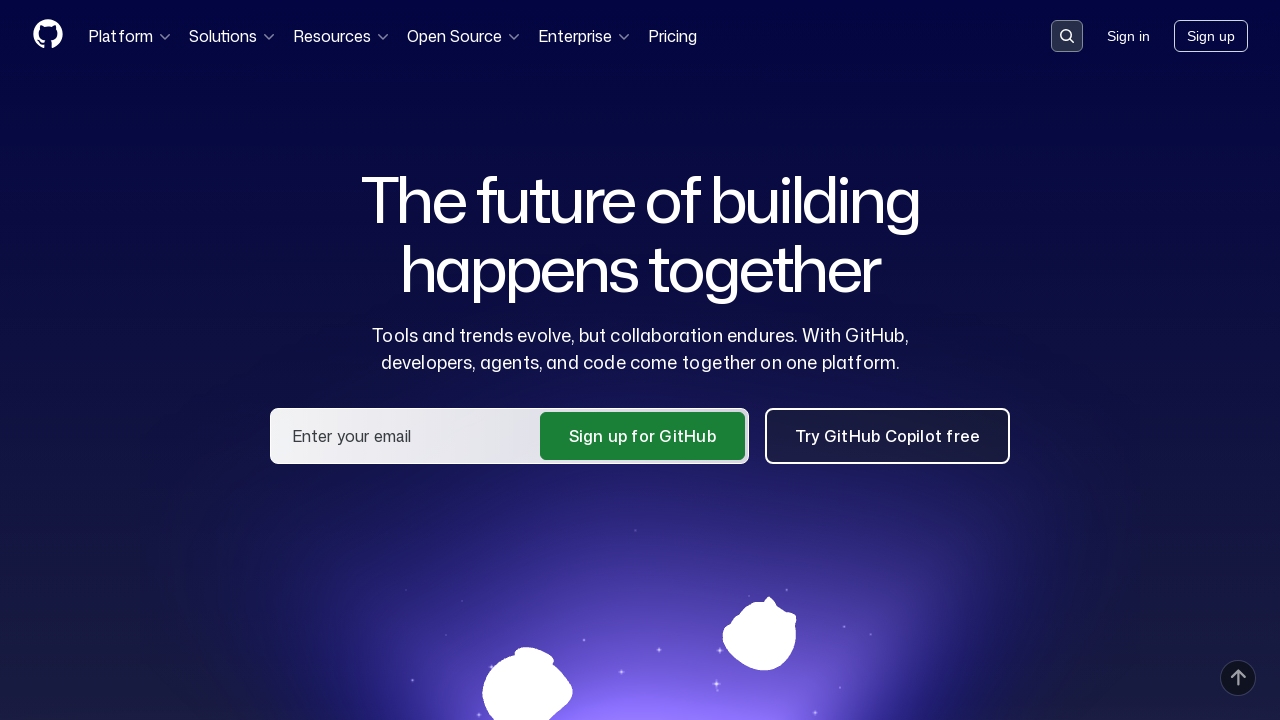

Verified page title contains 'GitHub'
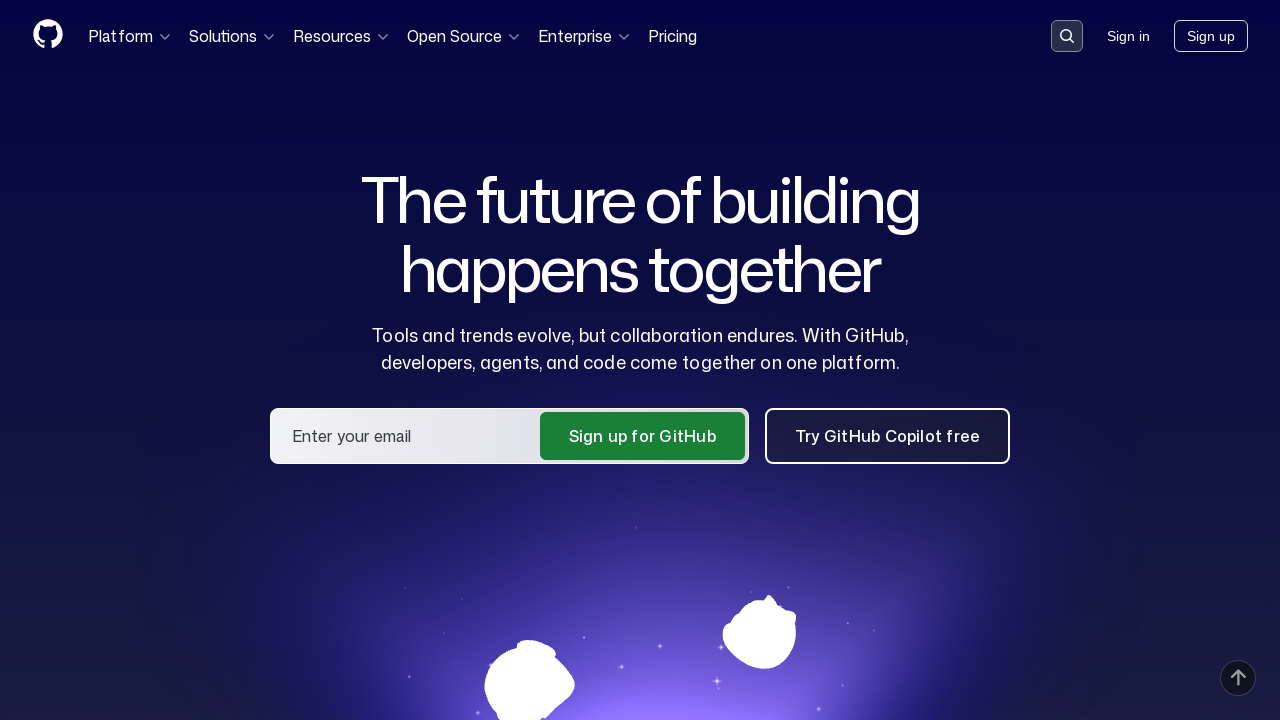

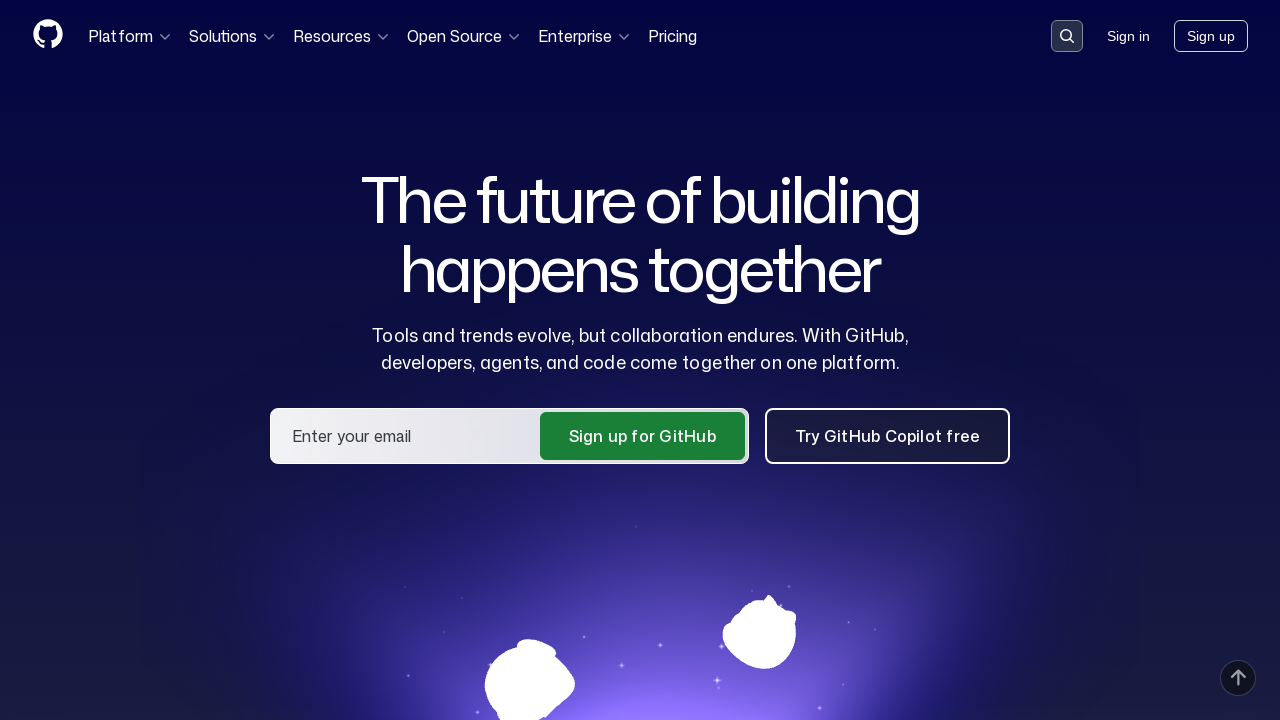